Tests button interaction on Selenium's web form demo page by checking if the submit button is enabled and clicking it

Starting URL: https://www.selenium.dev/selenium/web/web-form.html

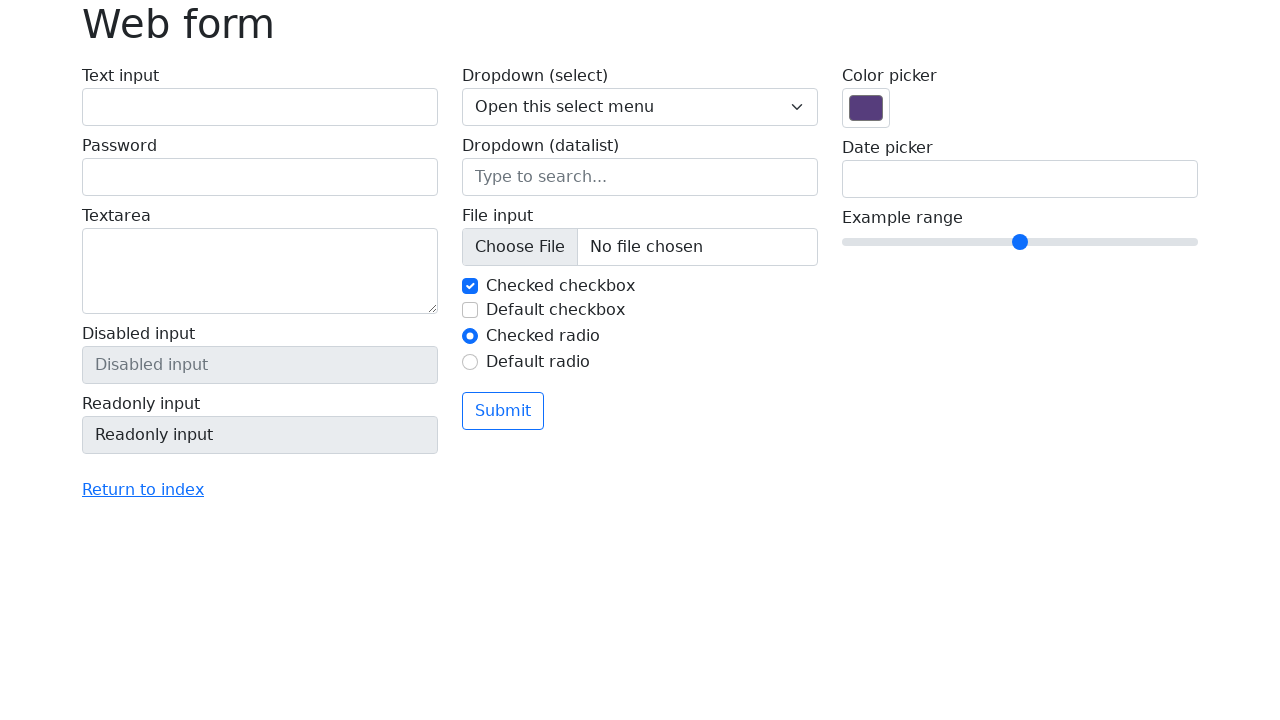

Navigated to Selenium web form demo page
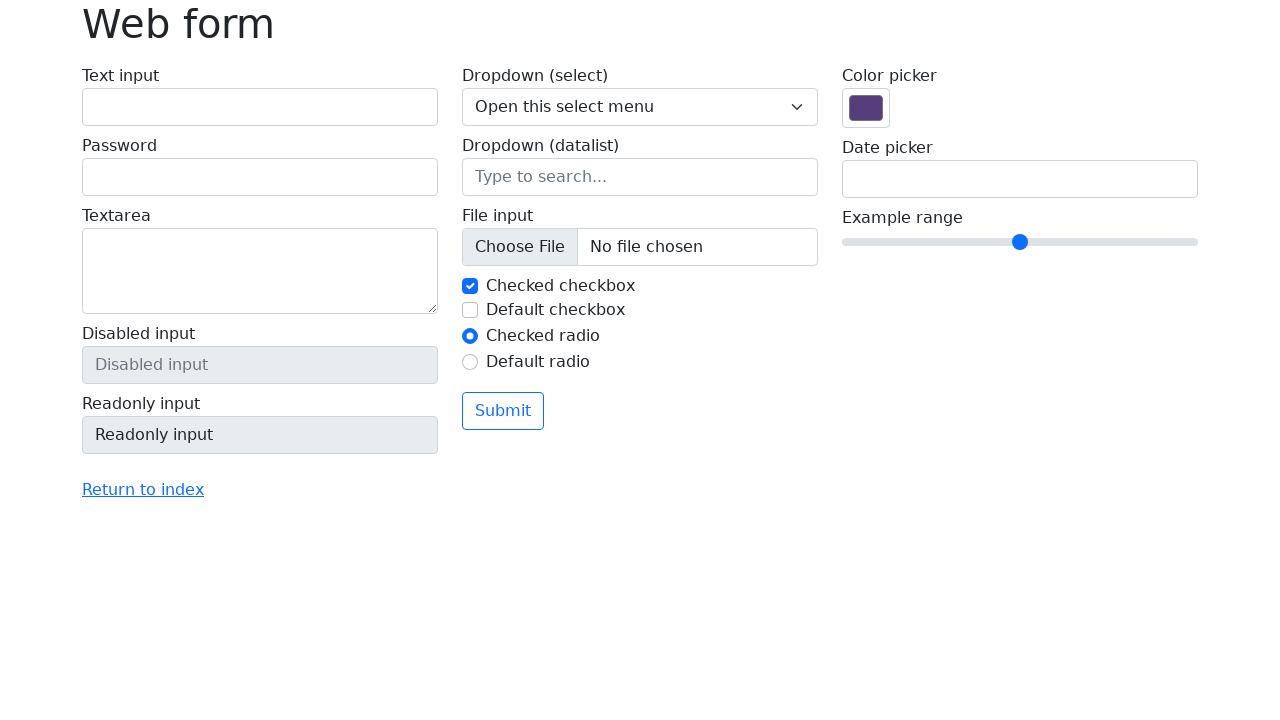

Located submit button element
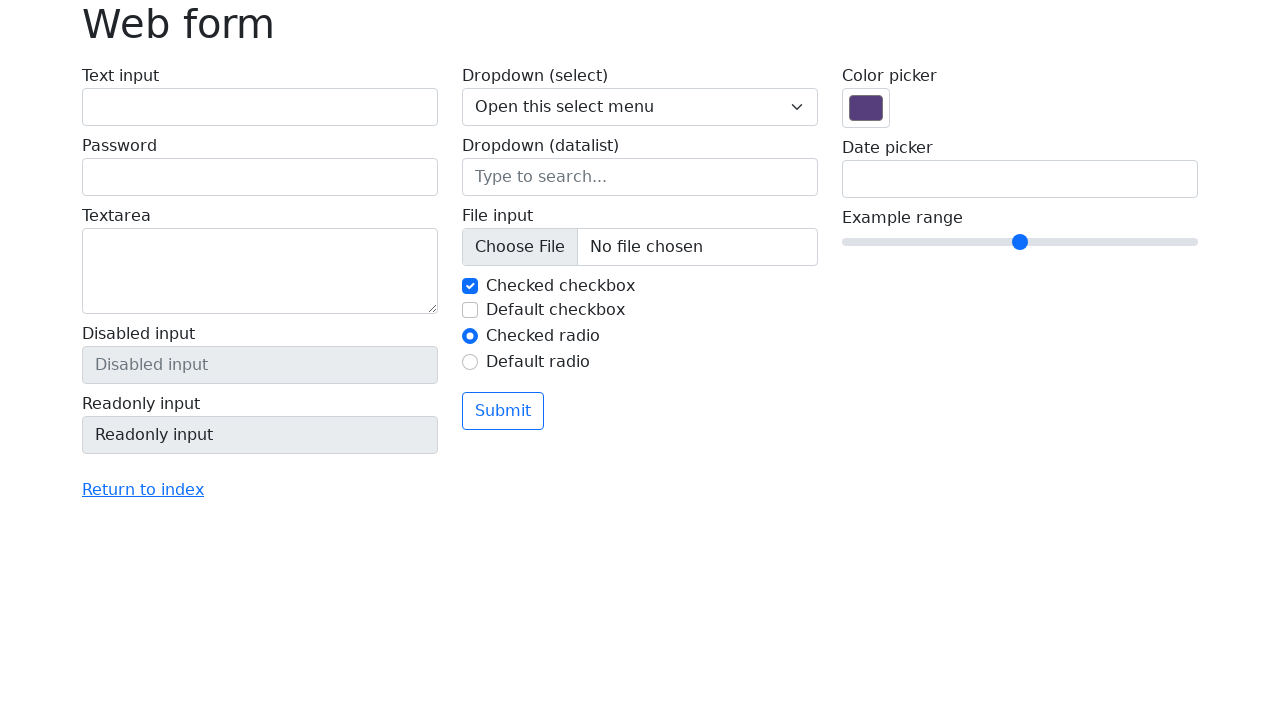

Verified submit button is enabled
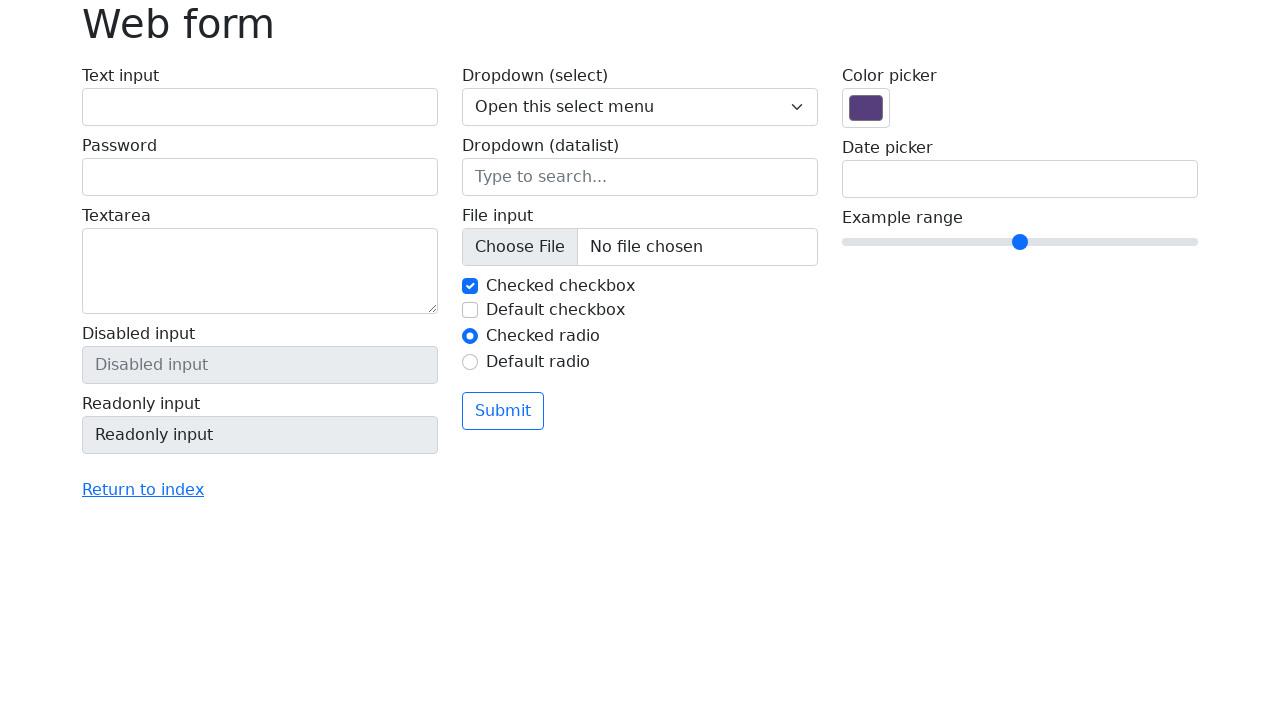

Clicked submit button at (503, 411) on button[type='submit']
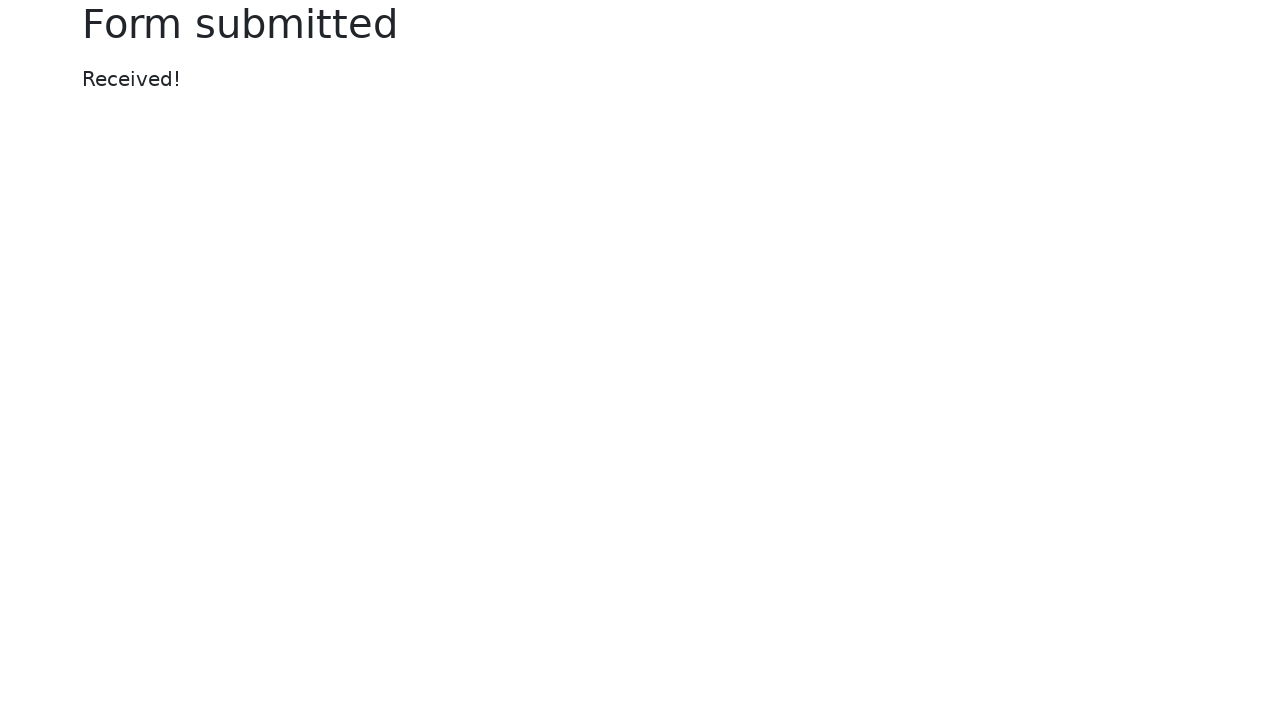

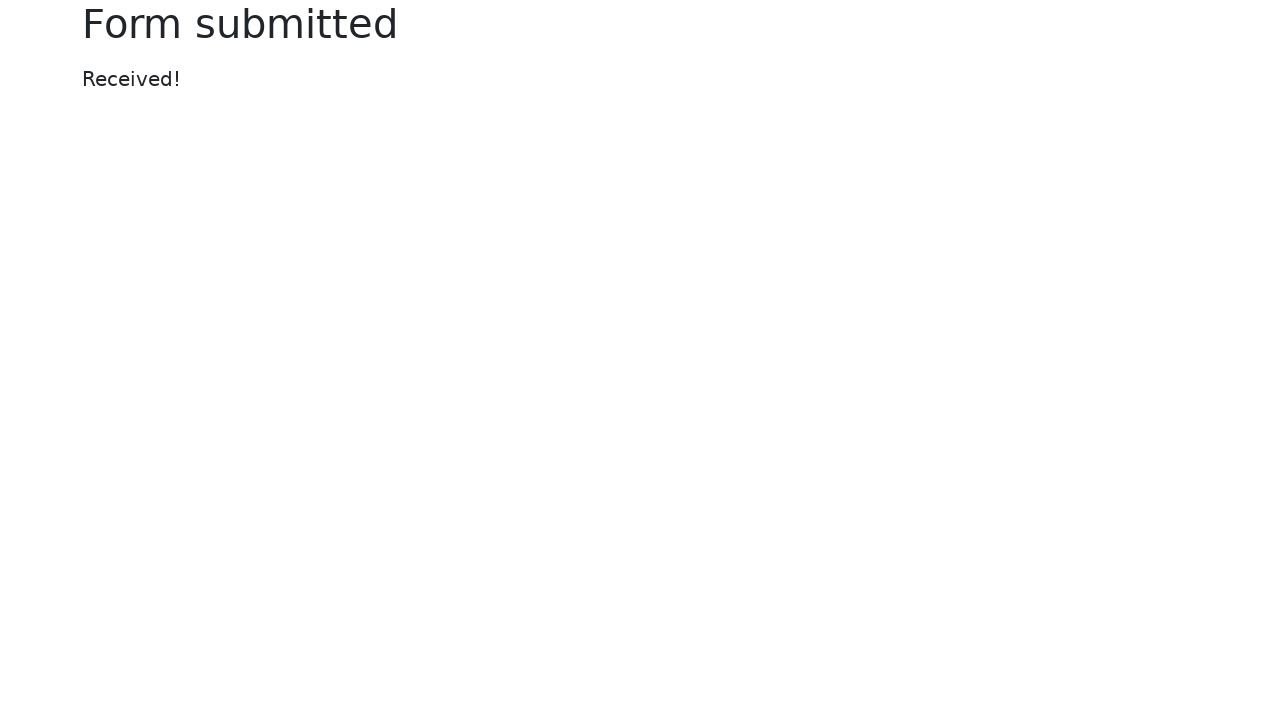